Tests window handling functionality by clicking a link to open a new window and switching to it to verify content

Starting URL: https://the-internet.herokuapp.com/windows

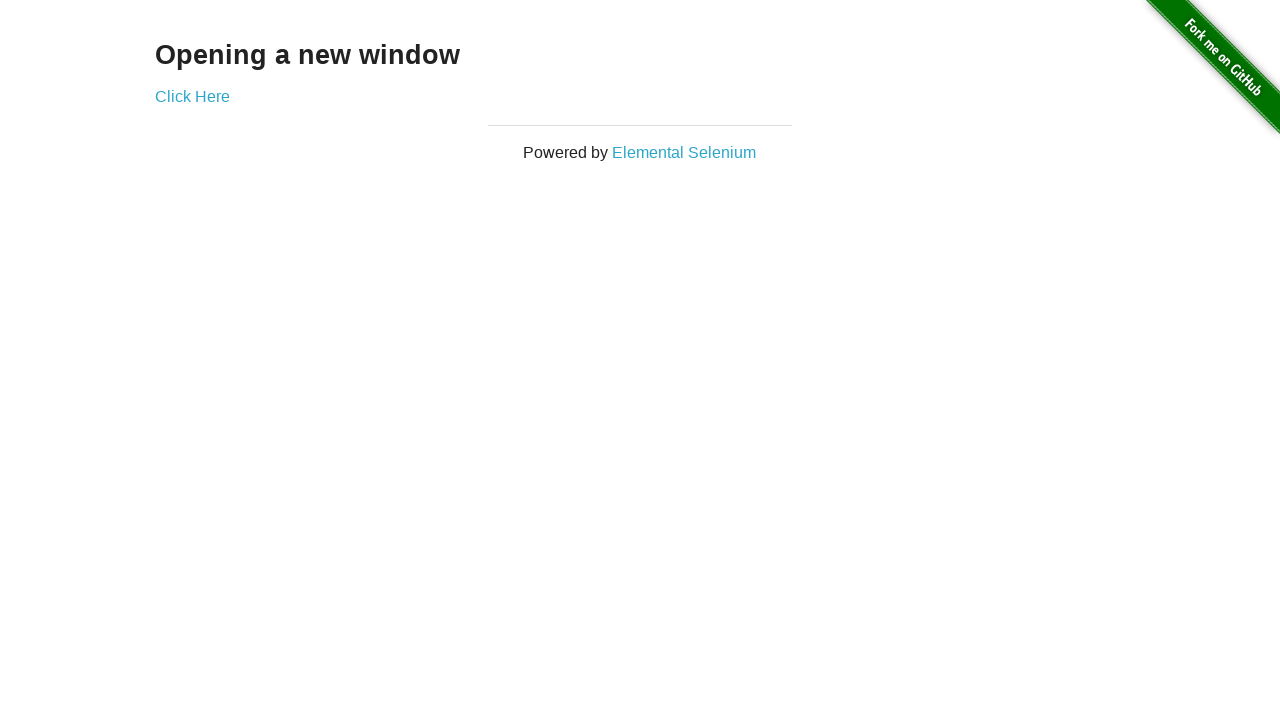

Located initial page heading element
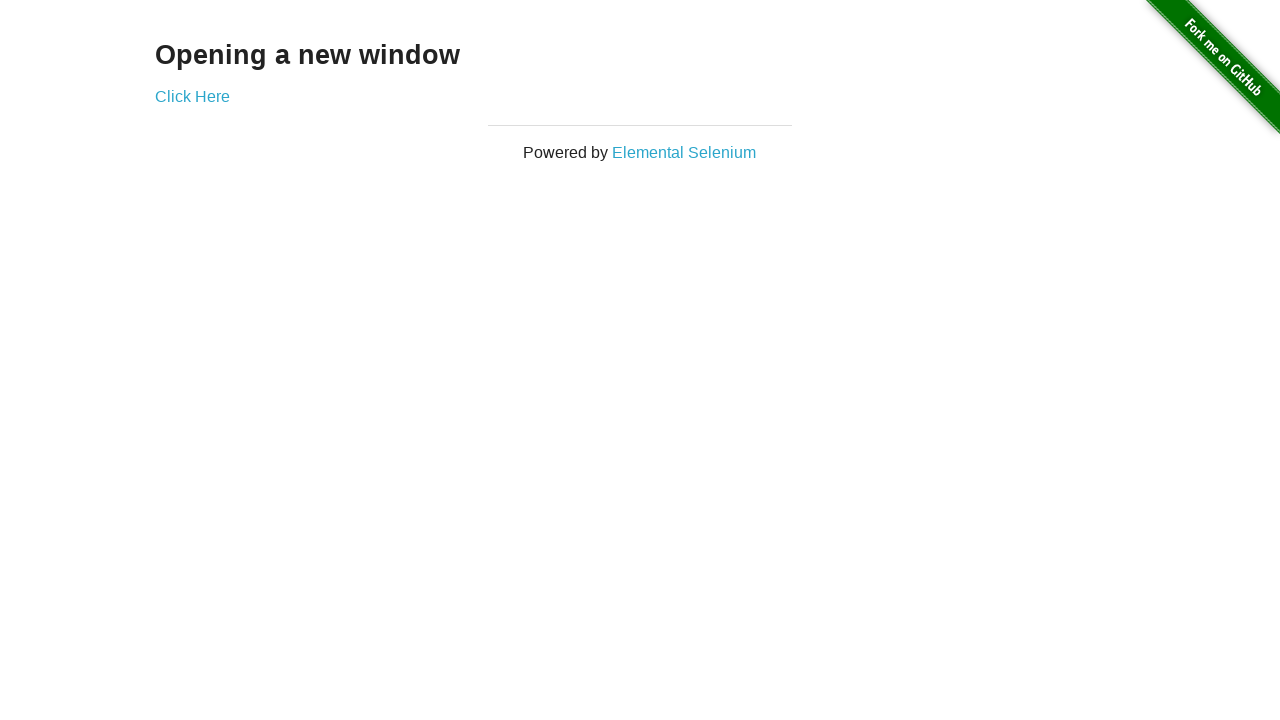

Verified initial page contains 'Opening a new window' text
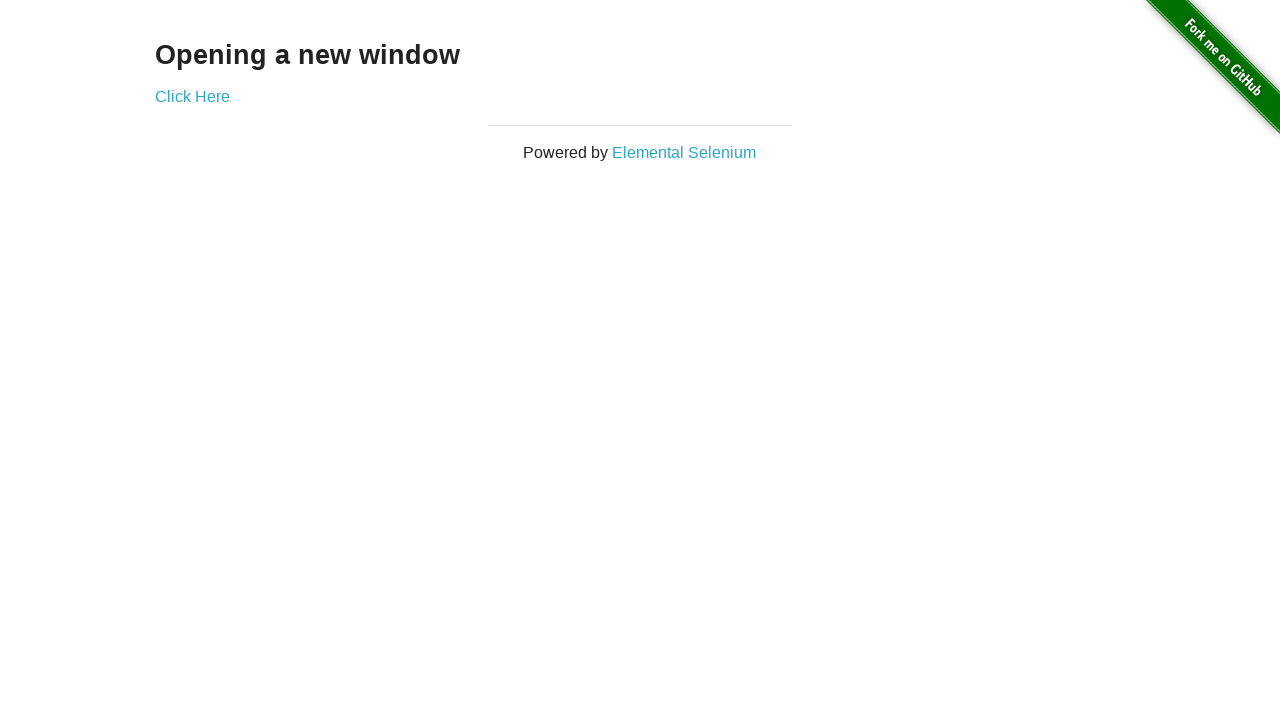

Verified page title contains 'The Internet'
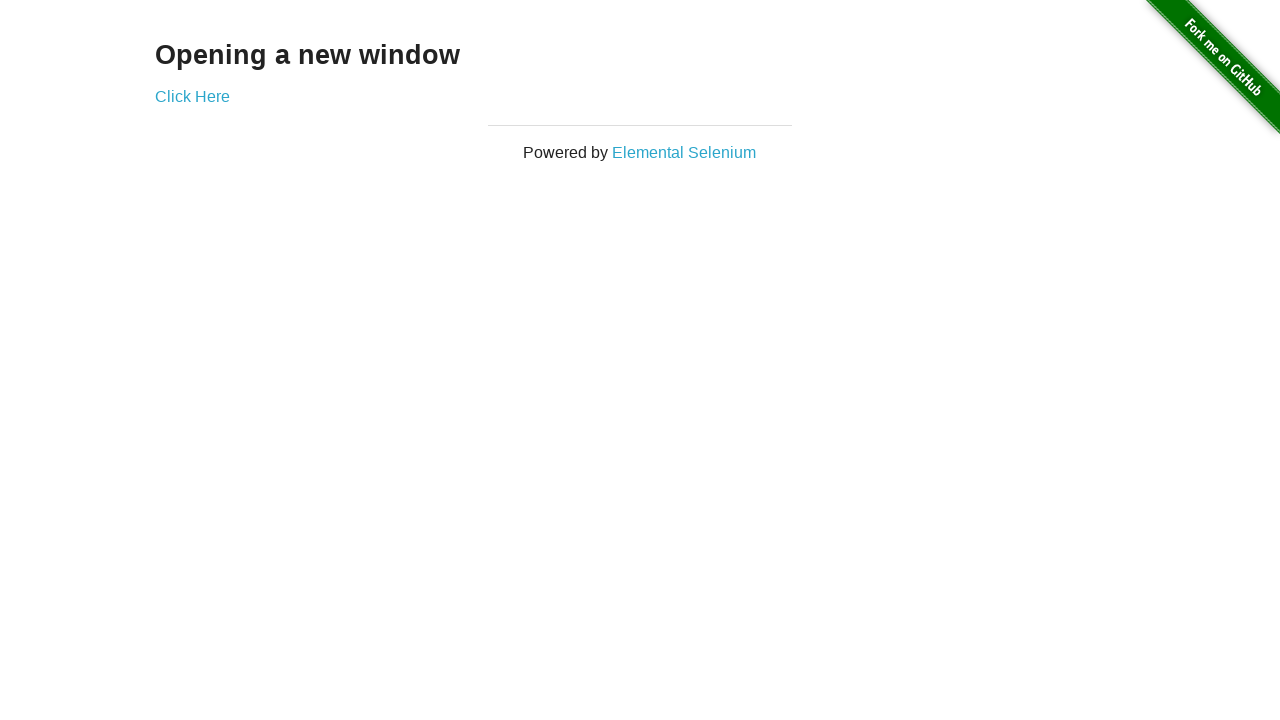

Clicked link to open new window at (192, 96) on a[href^='/windows']
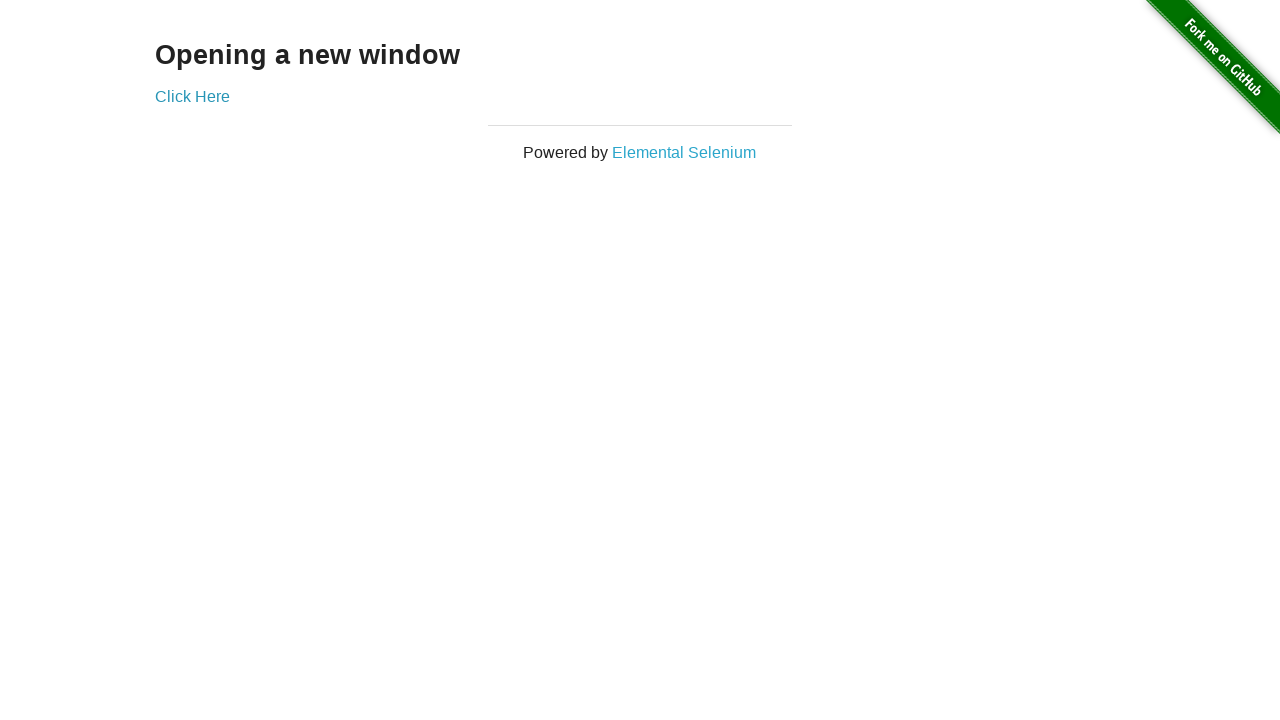

New popup window opened and captured
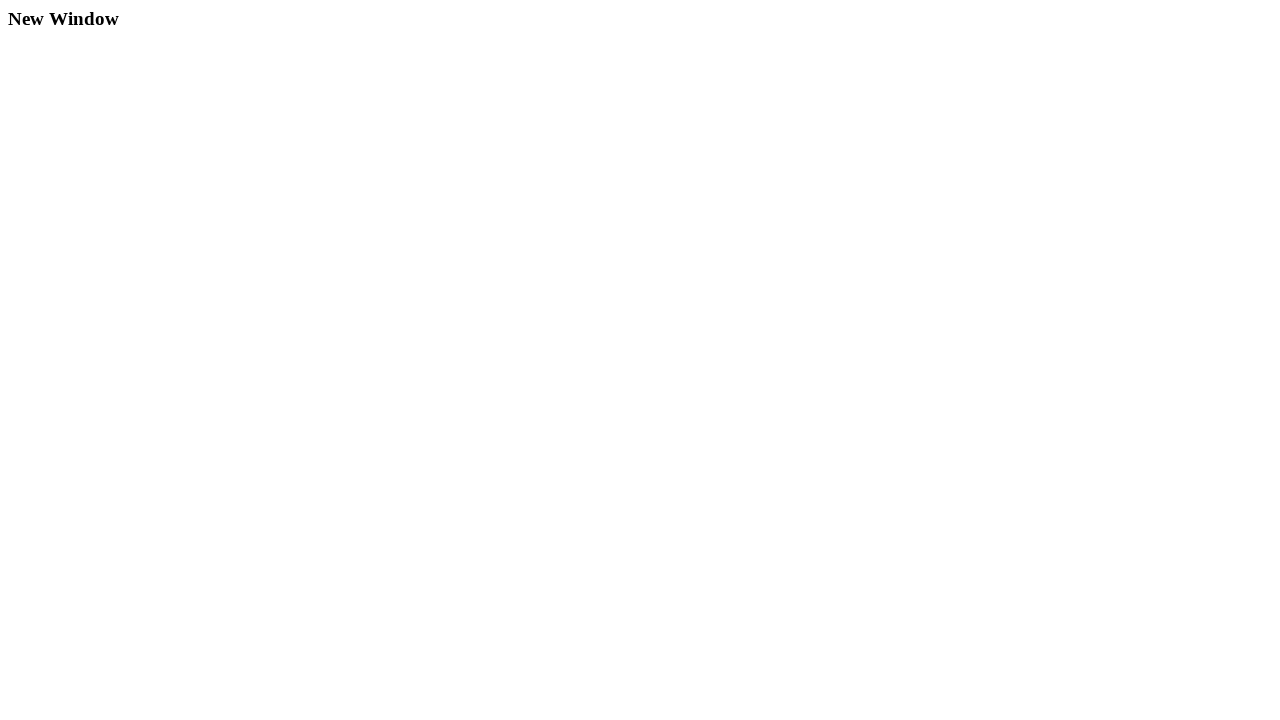

Located heading element in new window
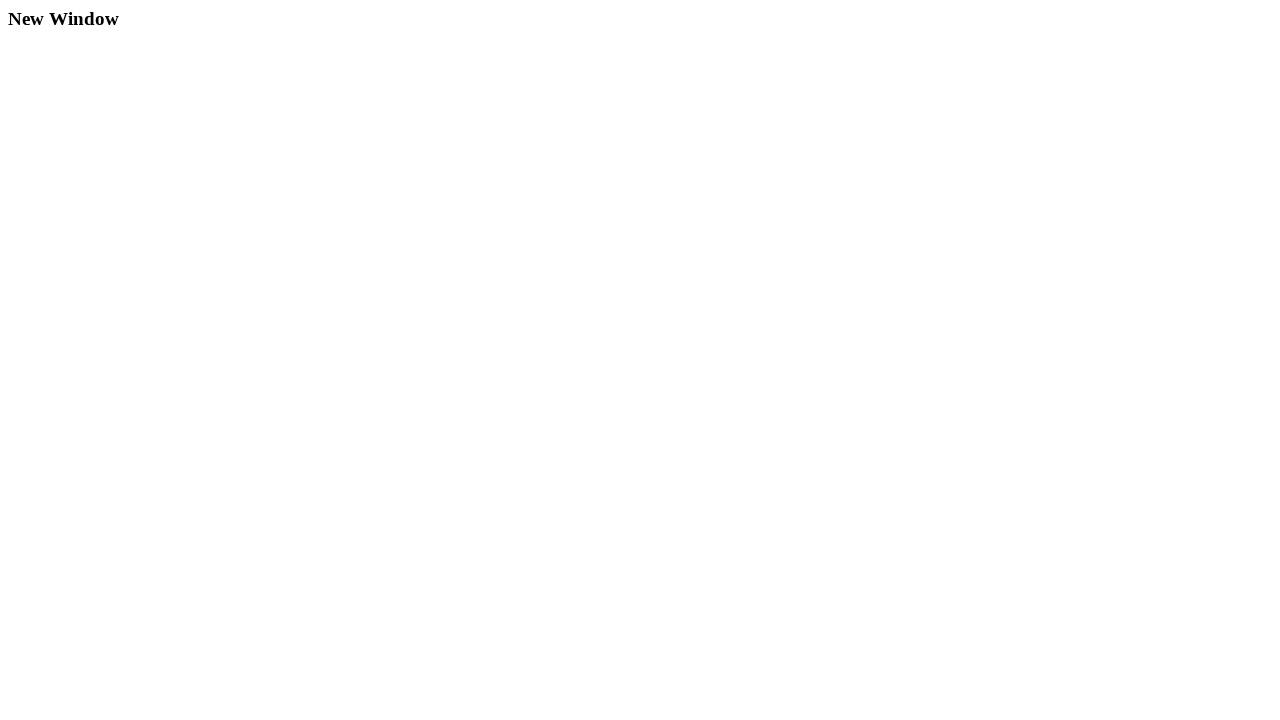

Verified new window contains 'New Window' heading text
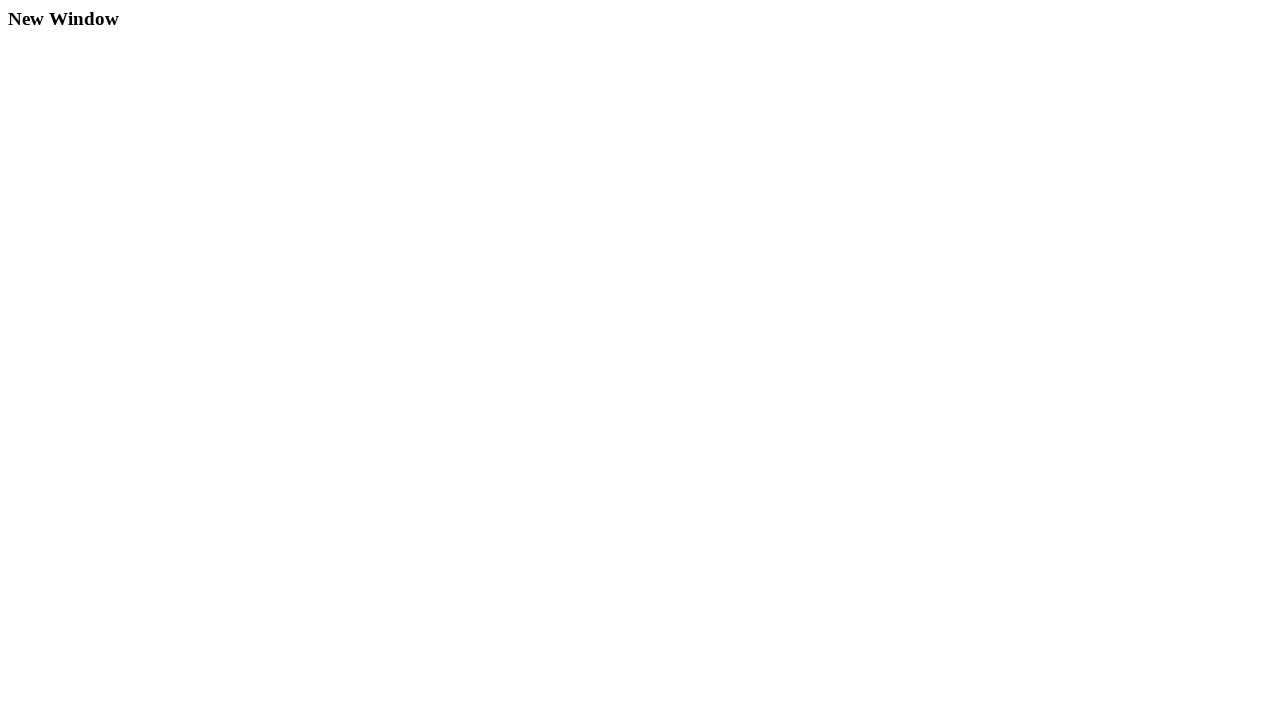

Closed the new window
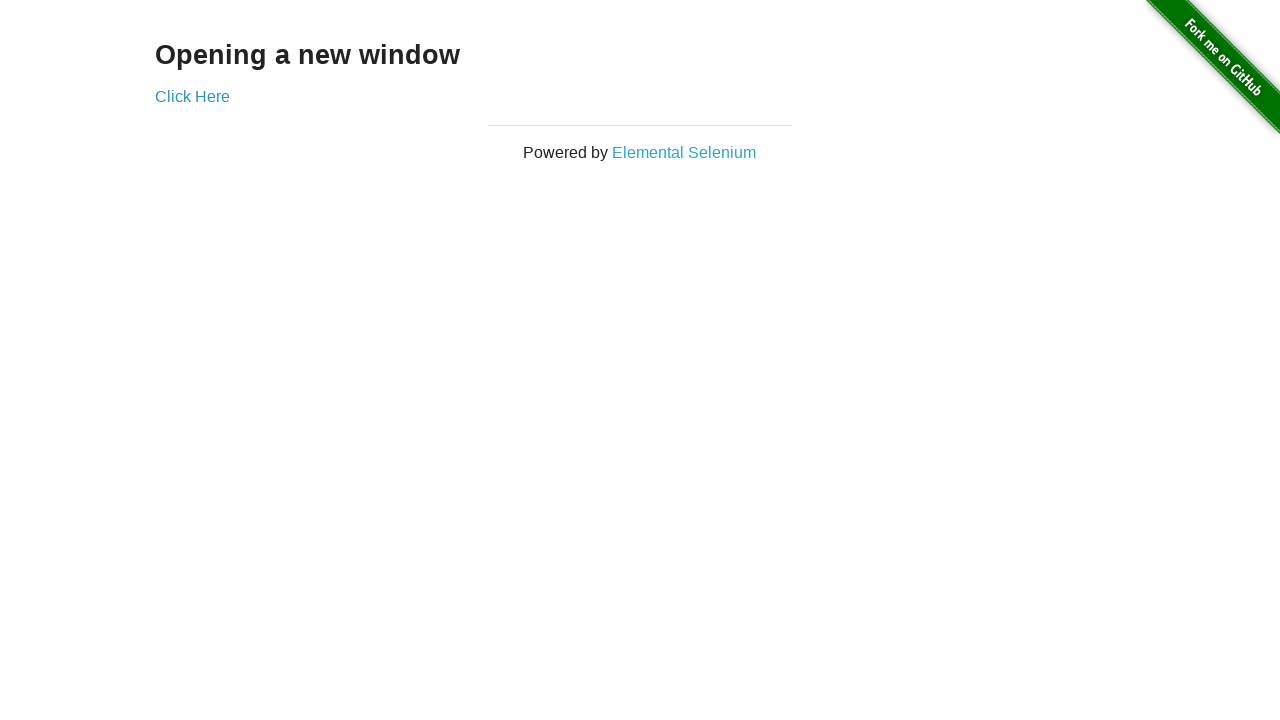

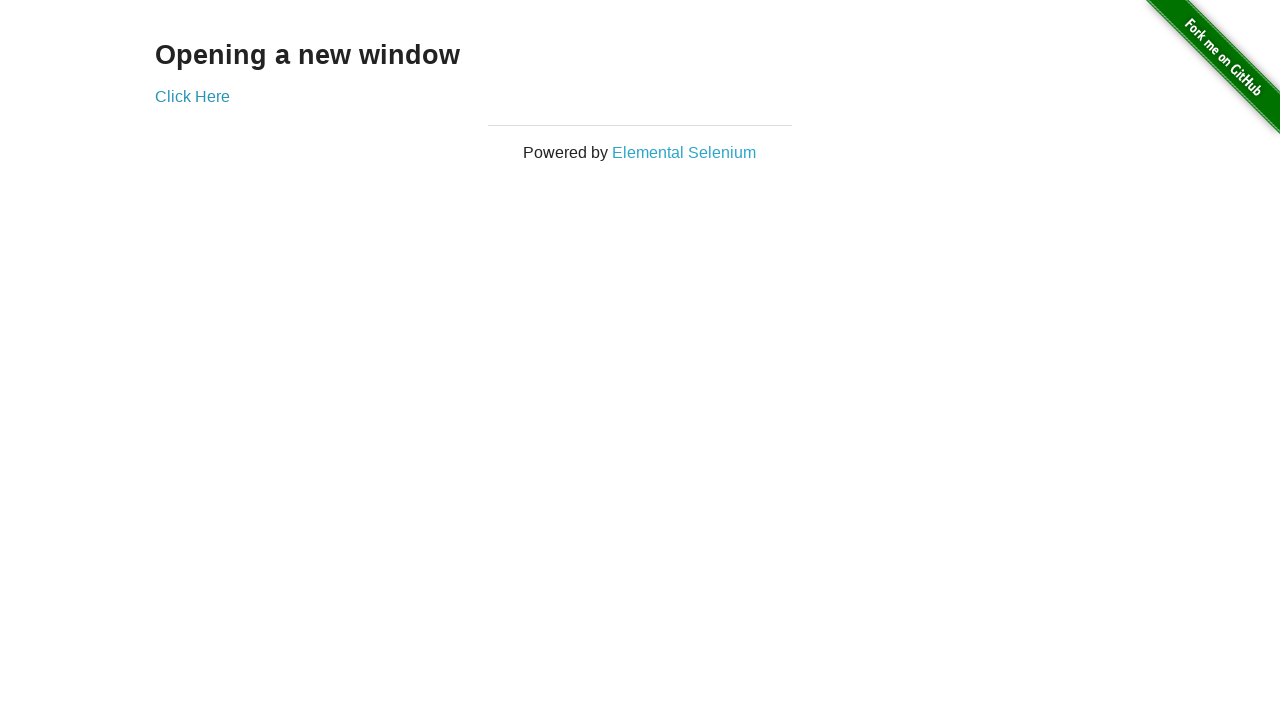